Tests adding a todo item for reporting purposes by entering text and verifying it appears in the list

Starting URL: https://lambdatest.github.io/sample-todo-app/

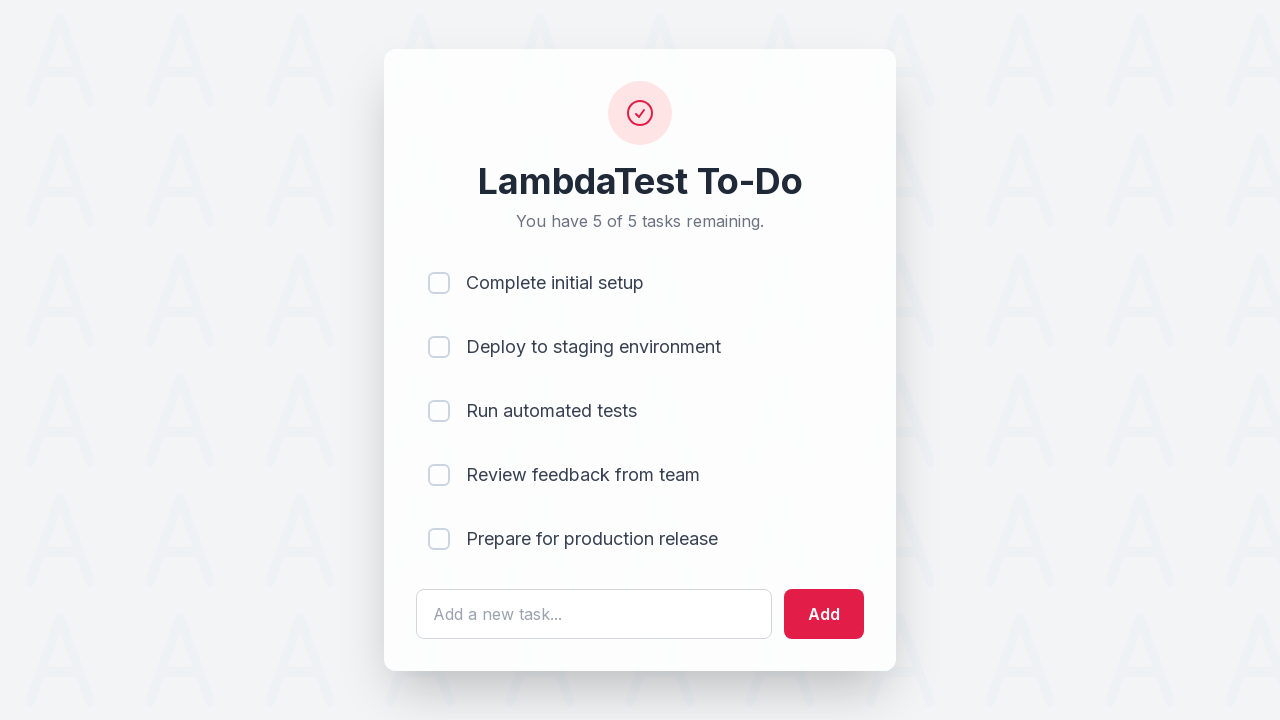

Filled todo input field with 'Learn Selenium' on #sampletodotext
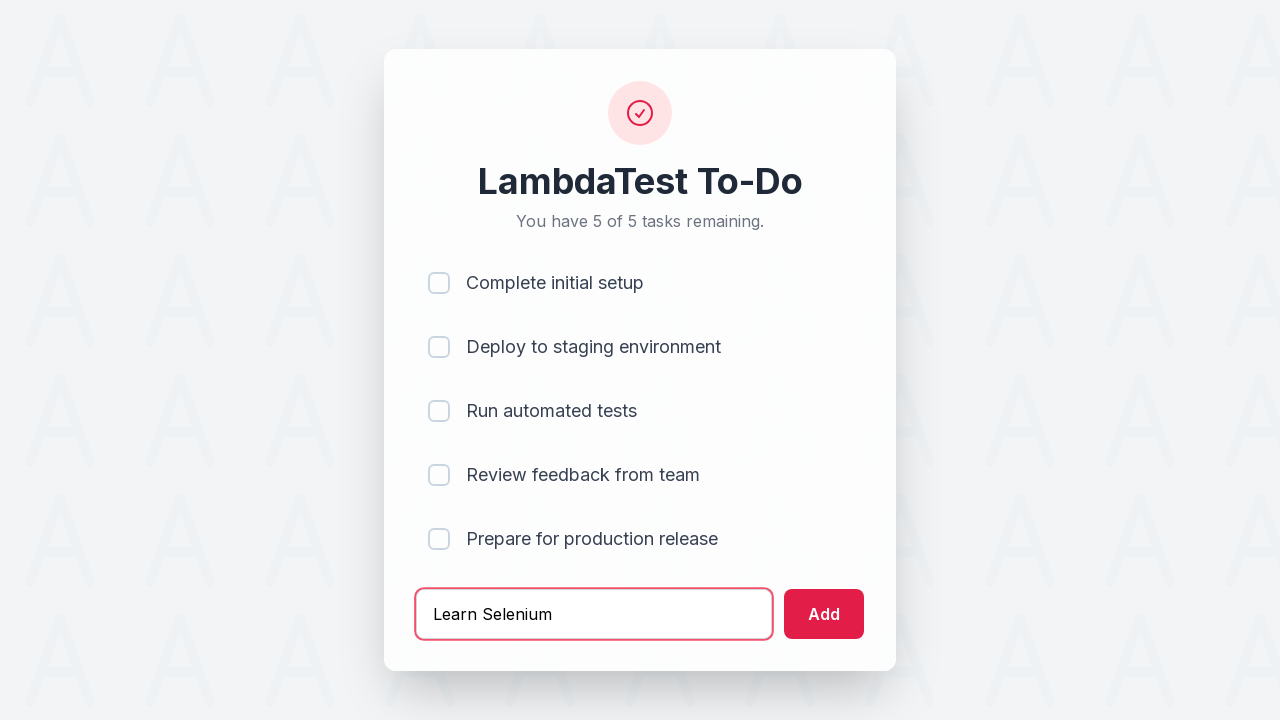

Pressed Enter to submit the new todo item on #sampletodotext
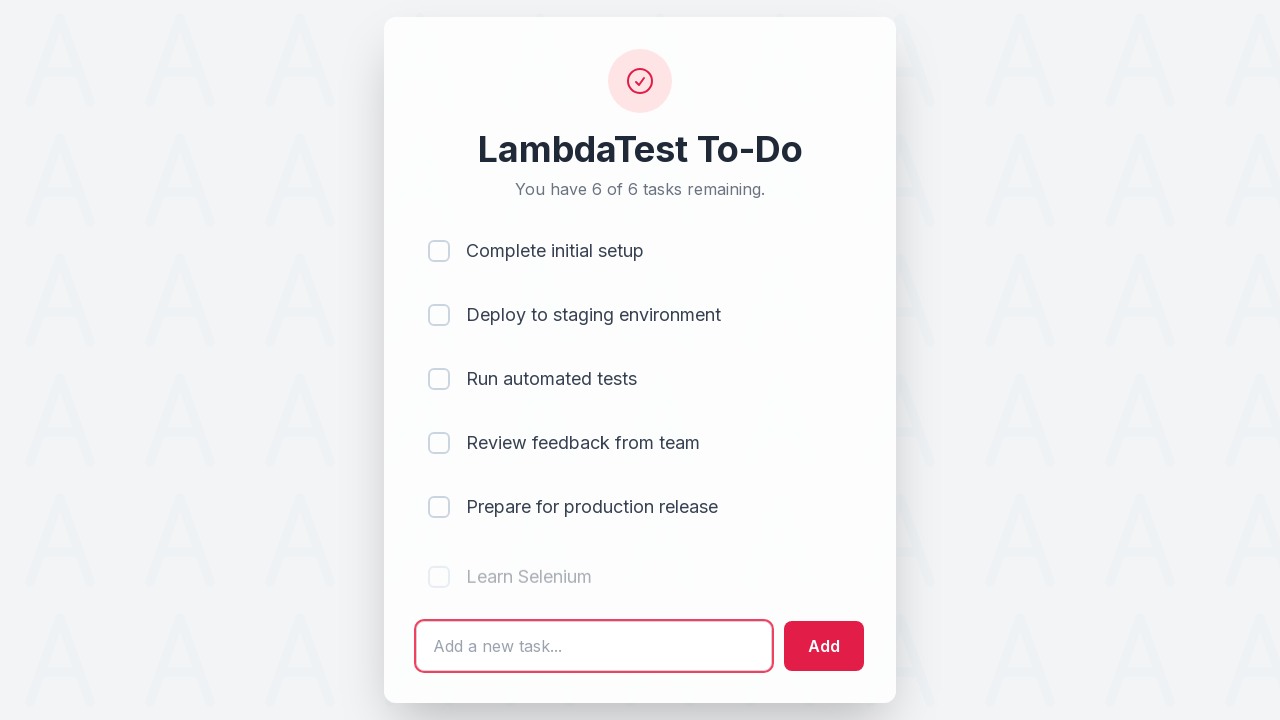

New todo item appeared in the list
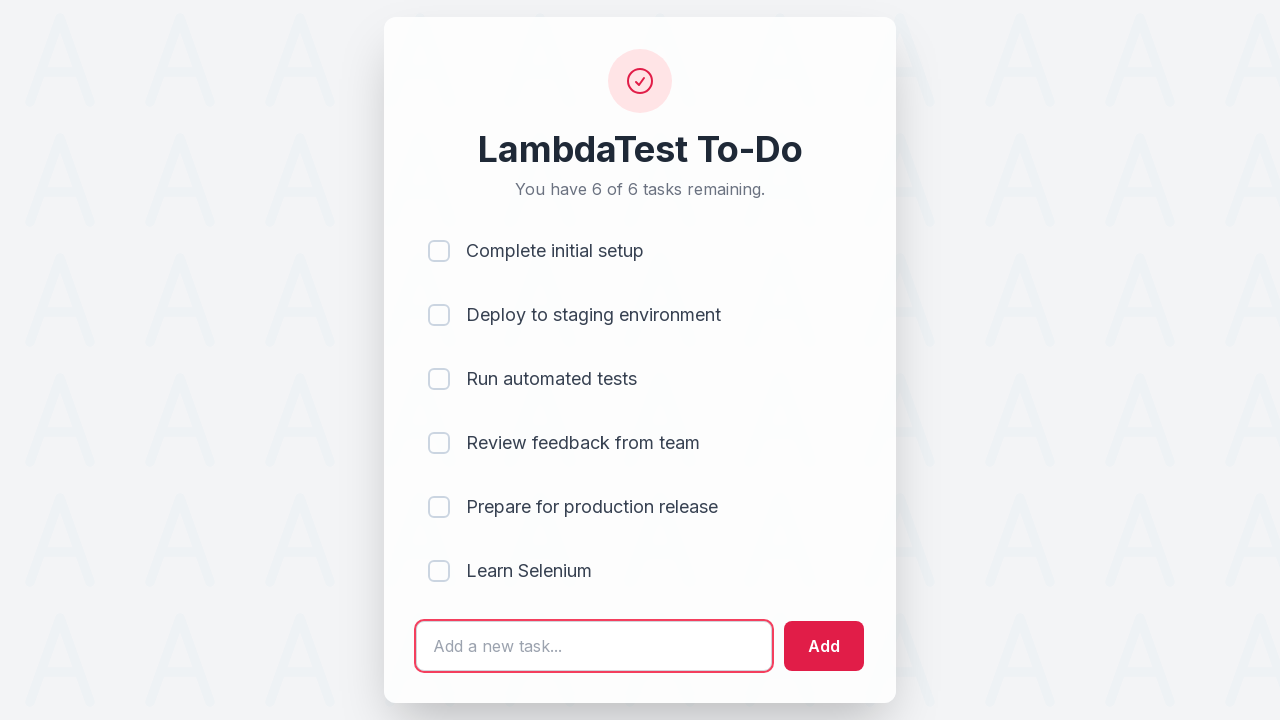

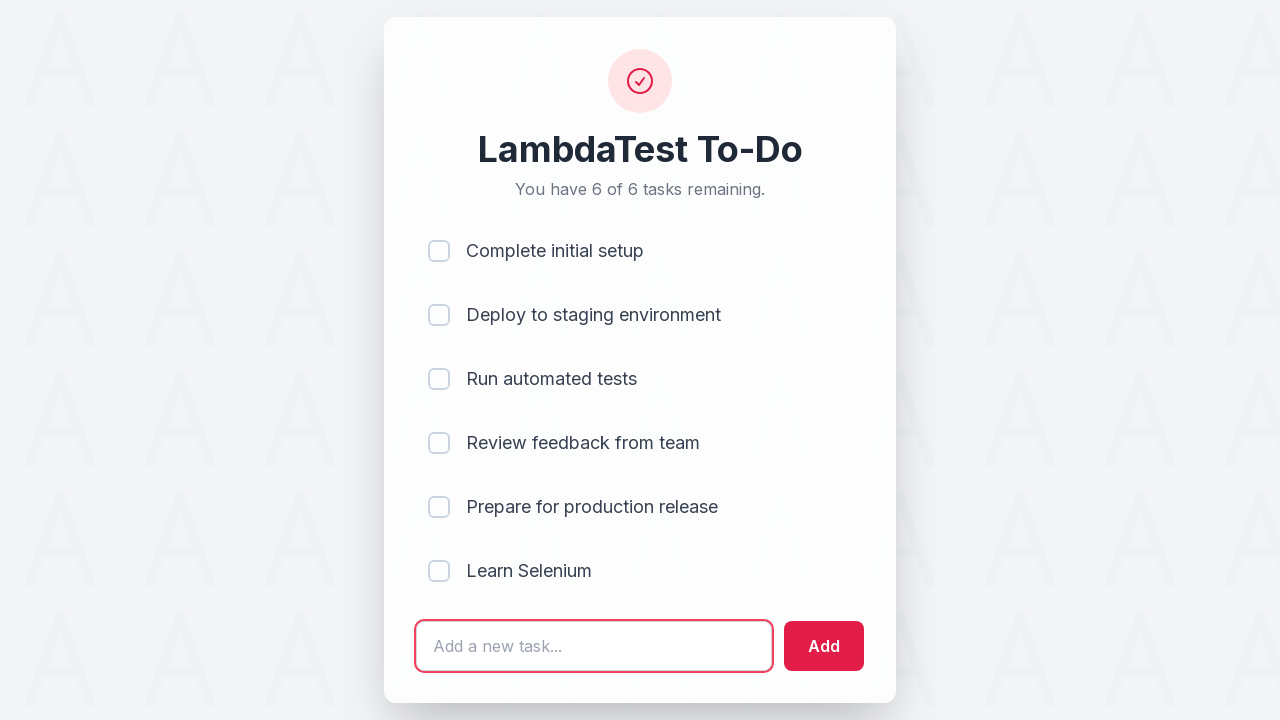